Opens the GeeksforGeeks homepage and maximizes the browser window. This is a basic navigation test to verify the site loads.

Starting URL: https://www.geeksforgeeks.org/

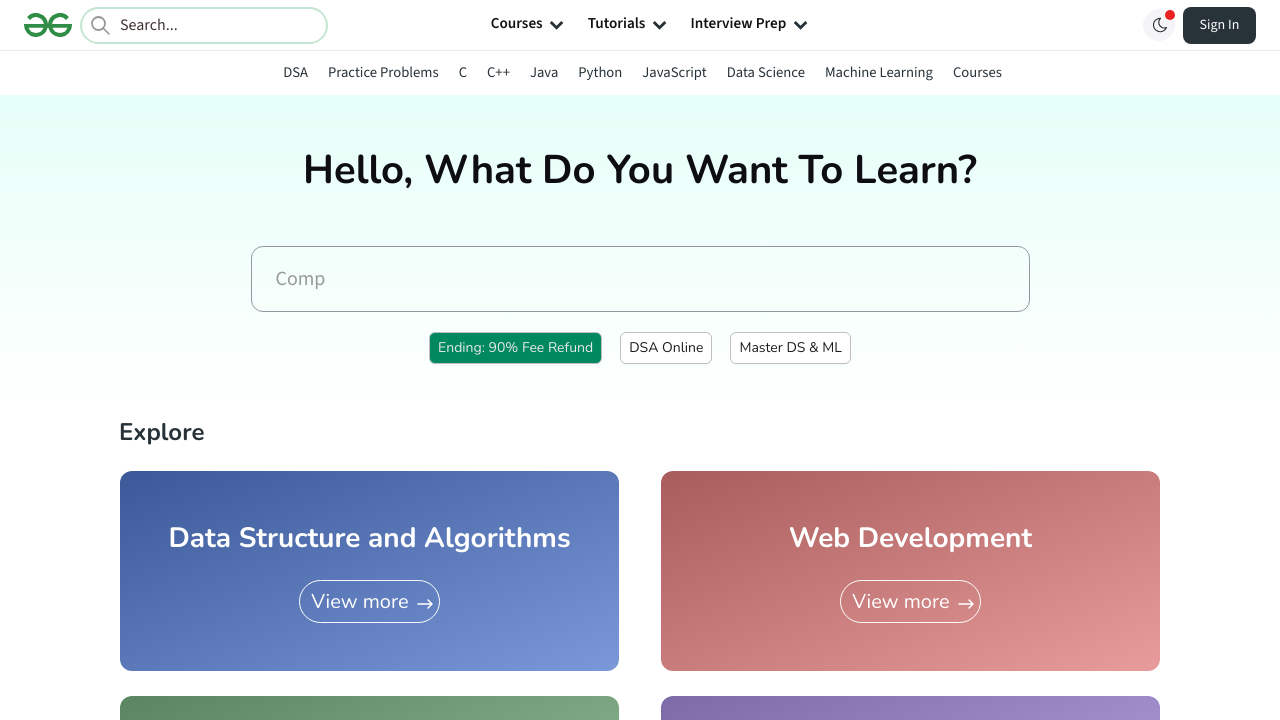

Waited for page DOM content to fully load
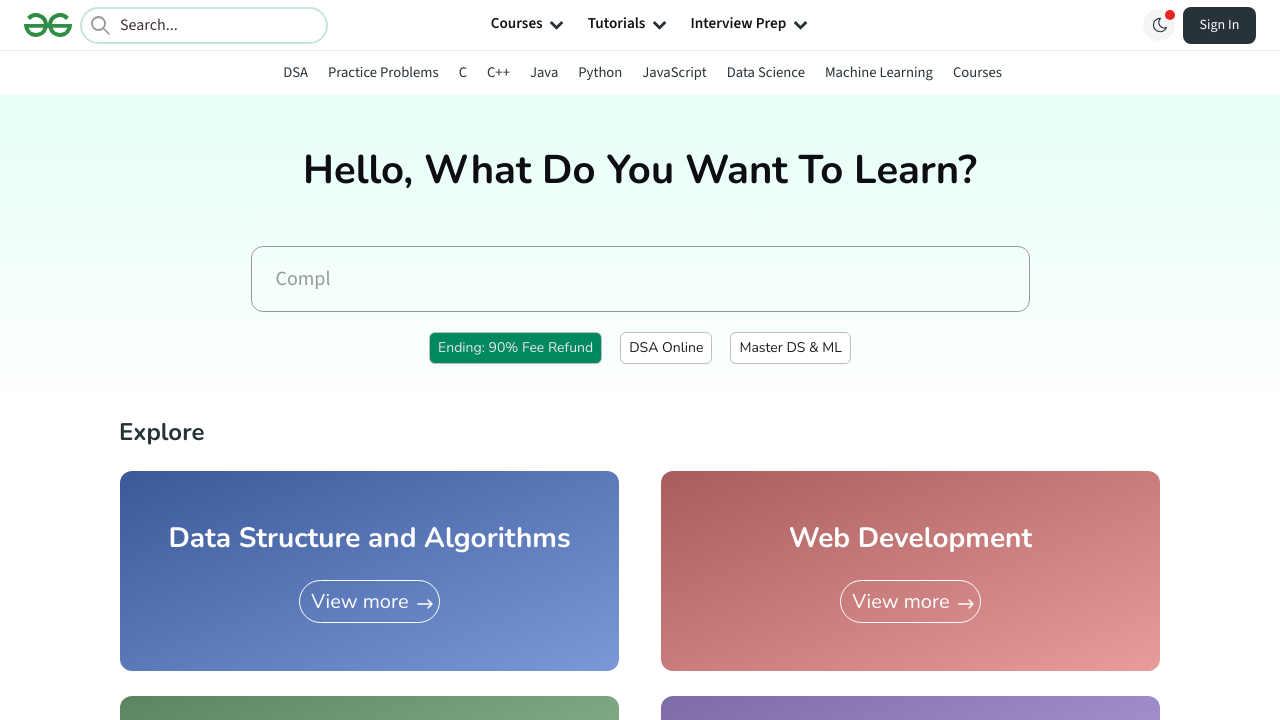

Verified body element is present on GeeksforGeeks homepage
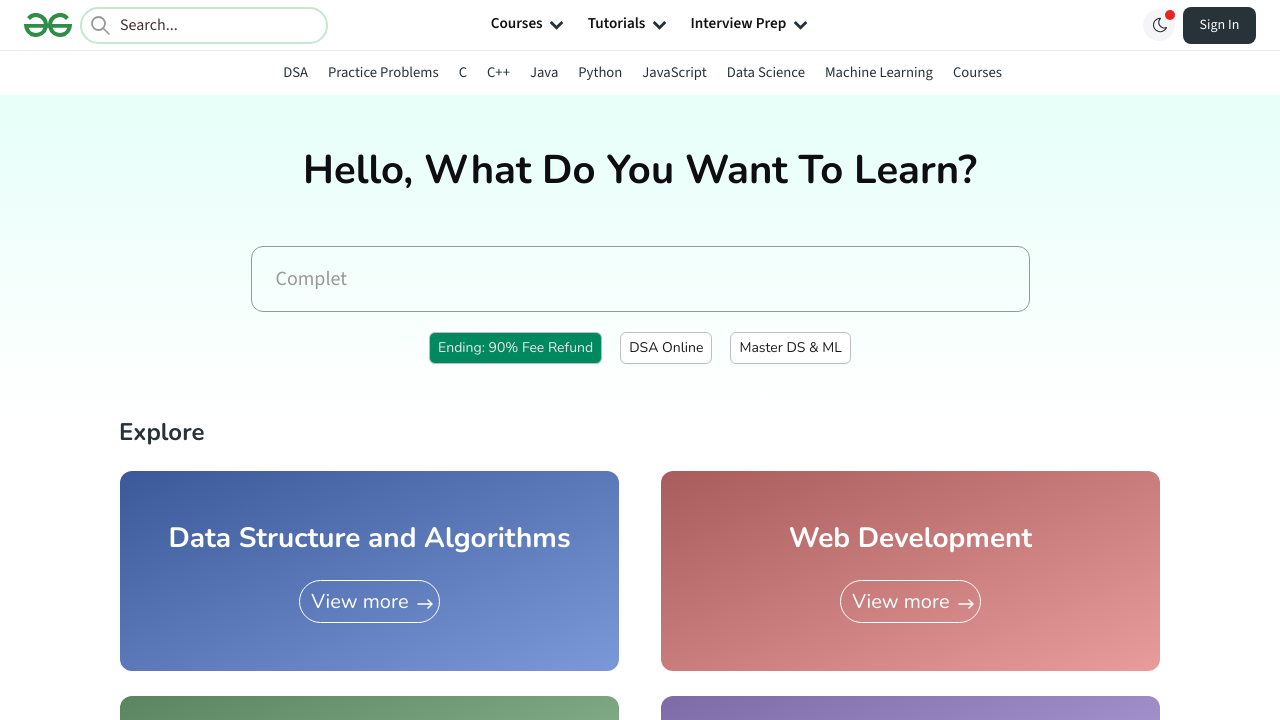

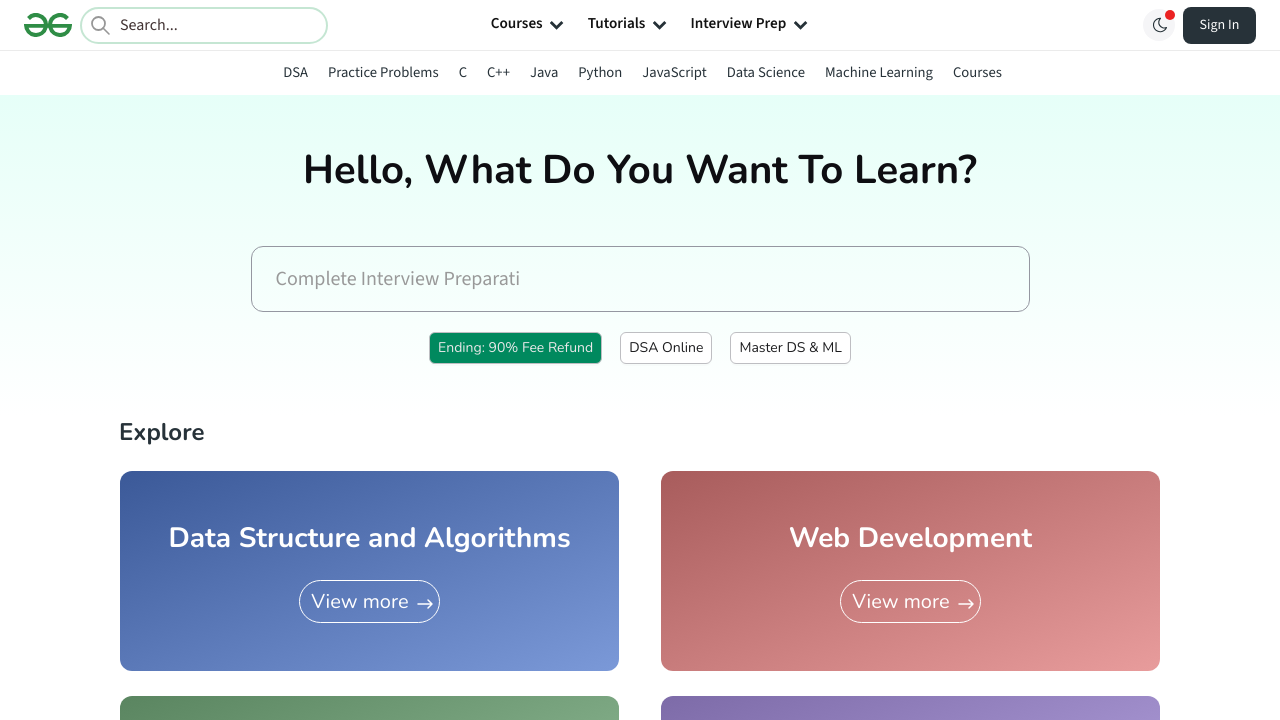